Tests that pressing Escape cancels the edit and restores original text

Starting URL: https://demo.playwright.dev/todomvc

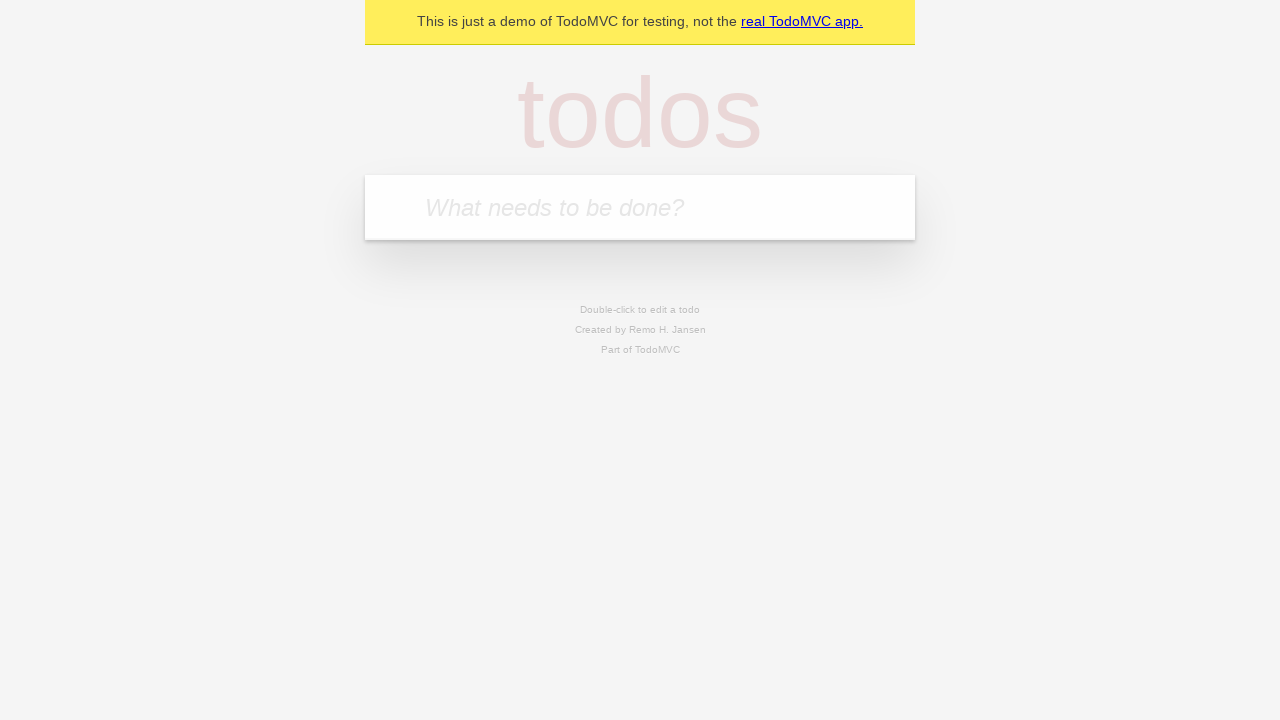

Located the 'What needs to be done?' input field
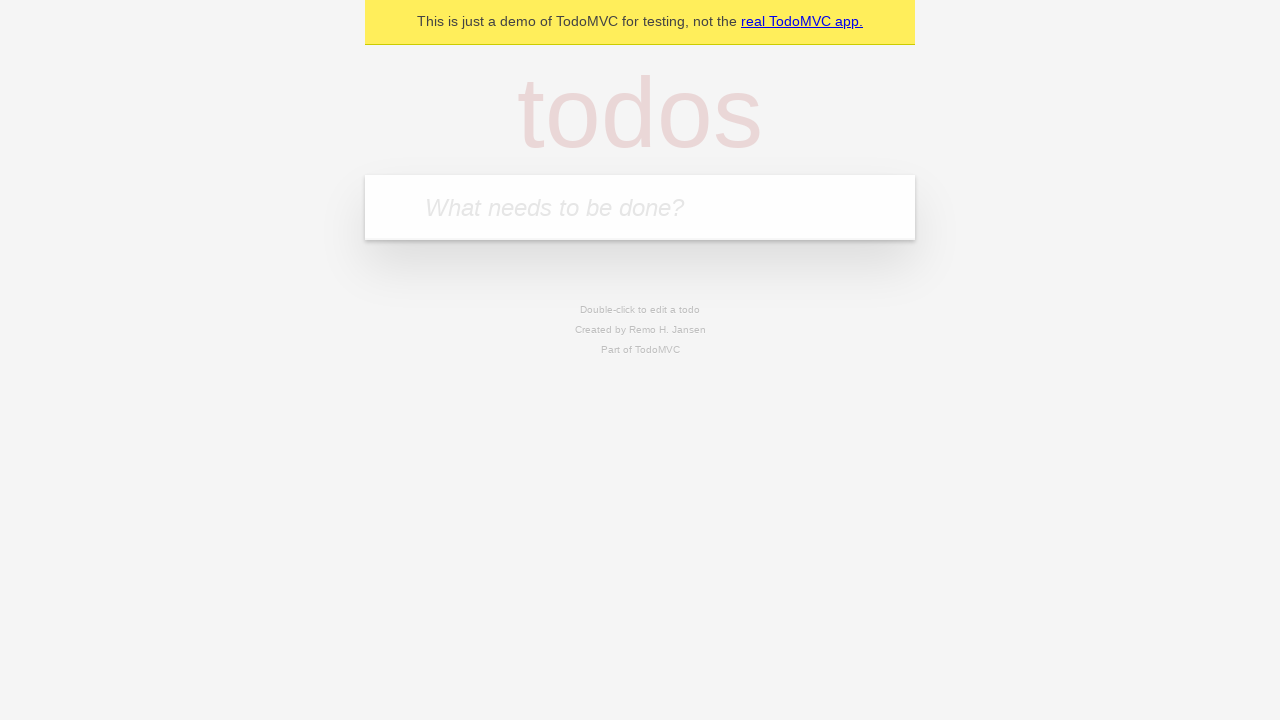

Filled first todo with 'buy some cheese' on internal:attr=[placeholder="What needs to be done?"i]
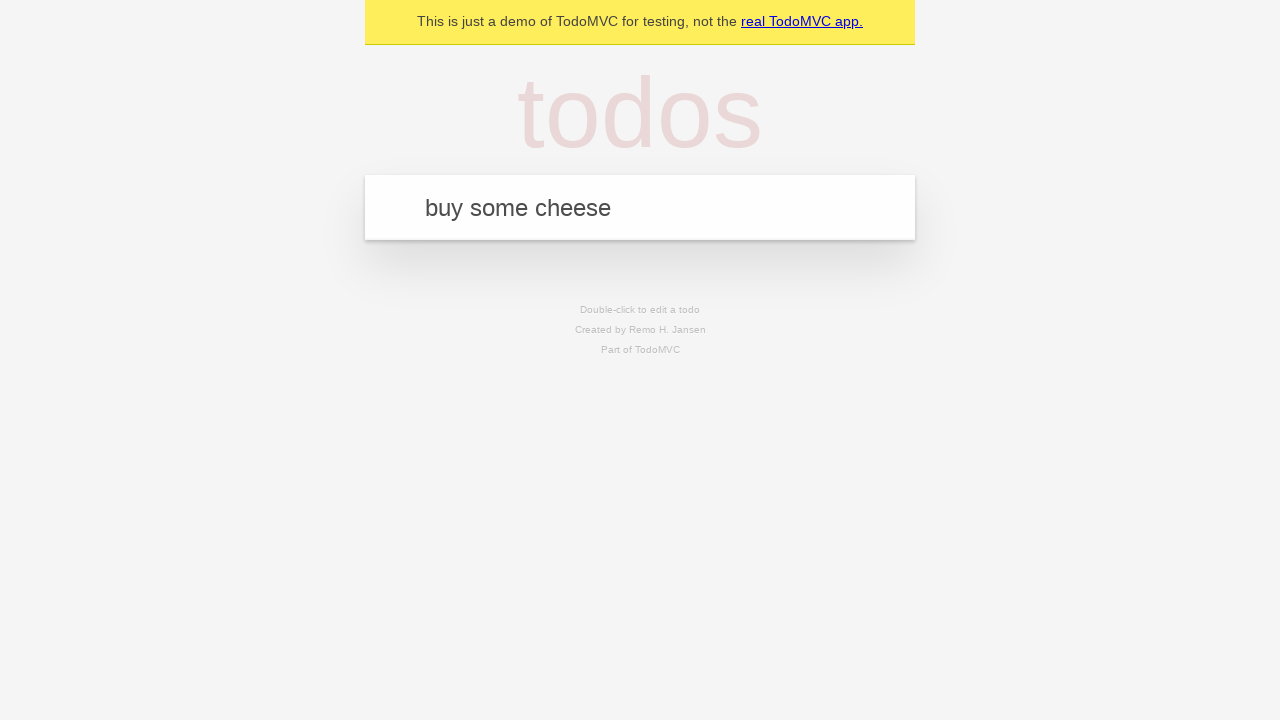

Pressed Enter to create first todo on internal:attr=[placeholder="What needs to be done?"i]
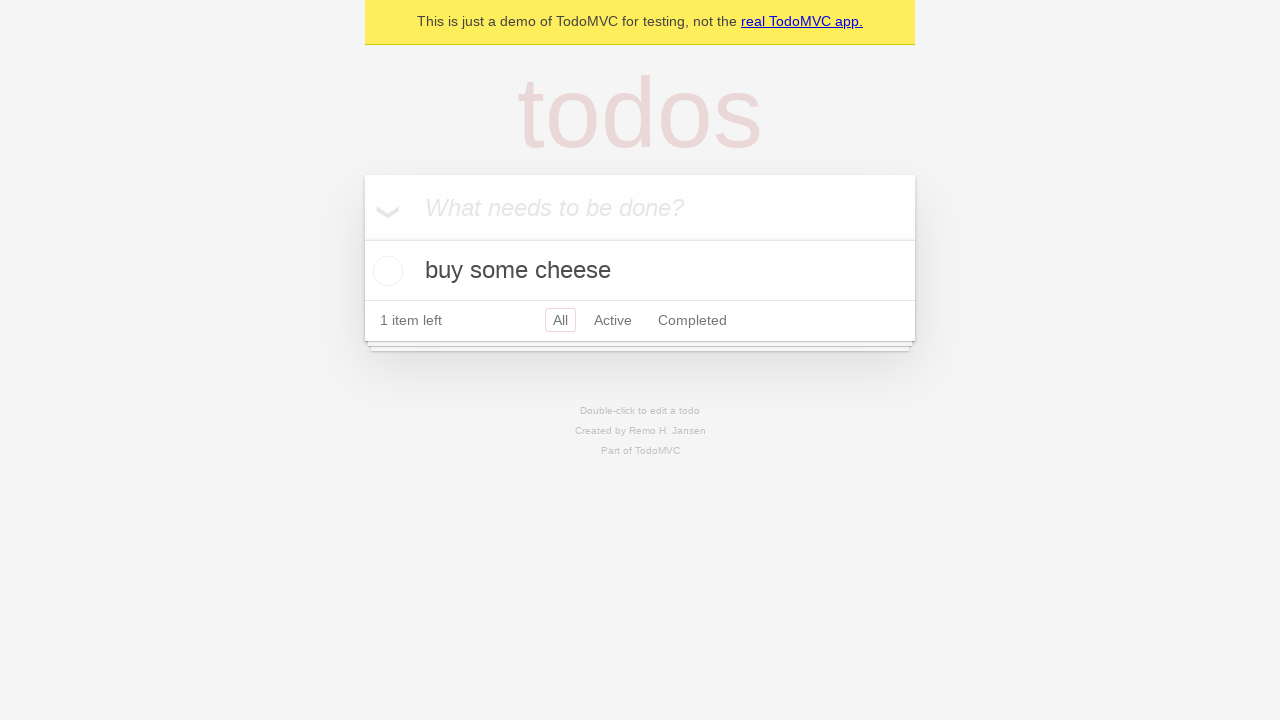

Filled second todo with 'feed the cat' on internal:attr=[placeholder="What needs to be done?"i]
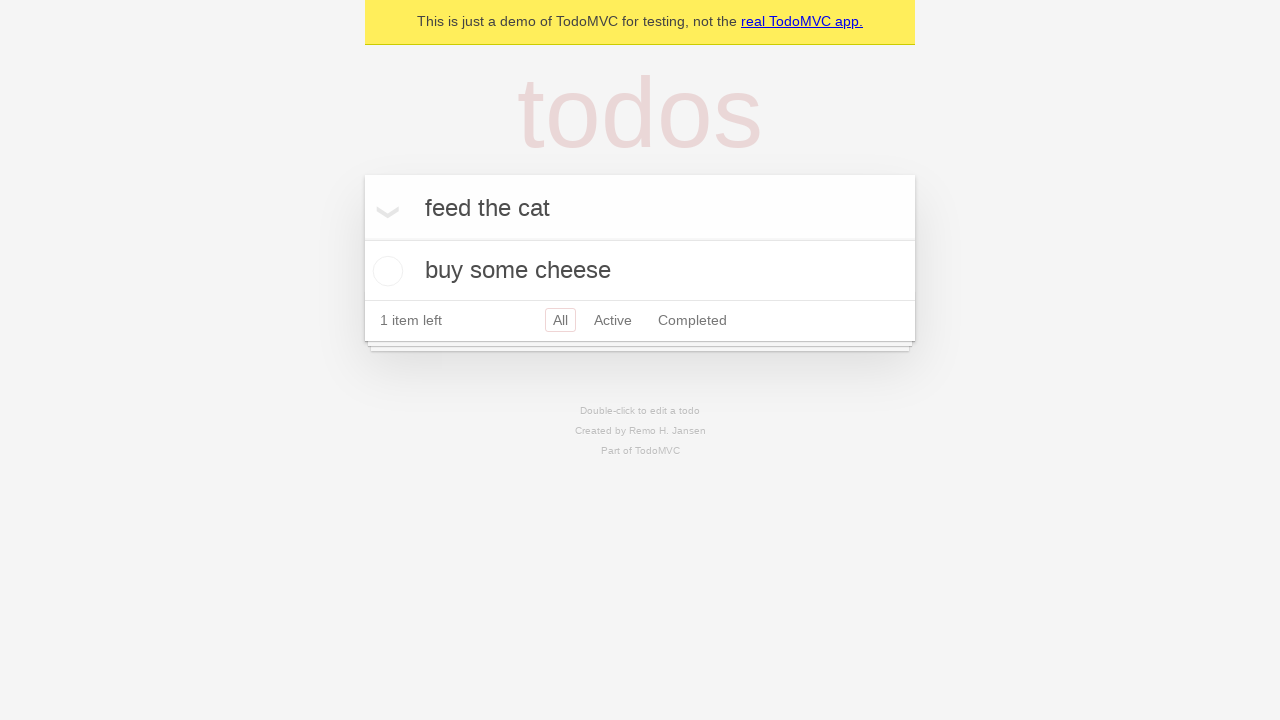

Pressed Enter to create second todo on internal:attr=[placeholder="What needs to be done?"i]
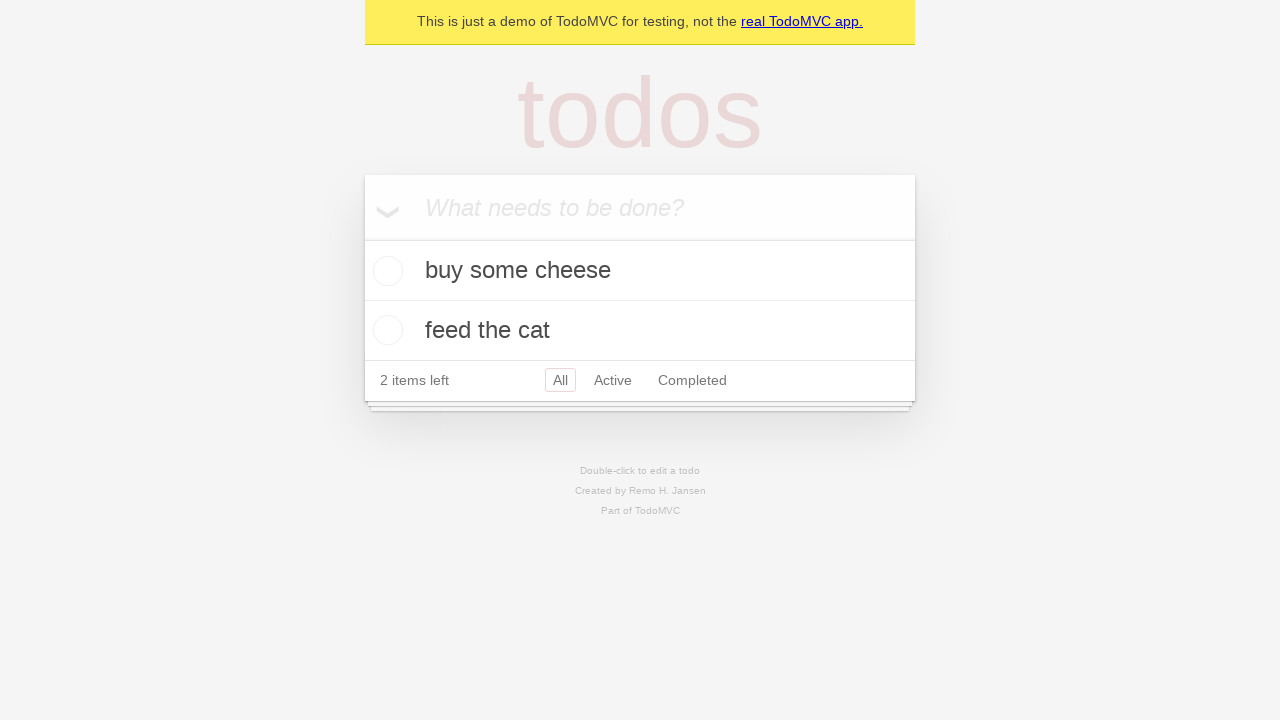

Filled third todo with 'book a doctors appointment' on internal:attr=[placeholder="What needs to be done?"i]
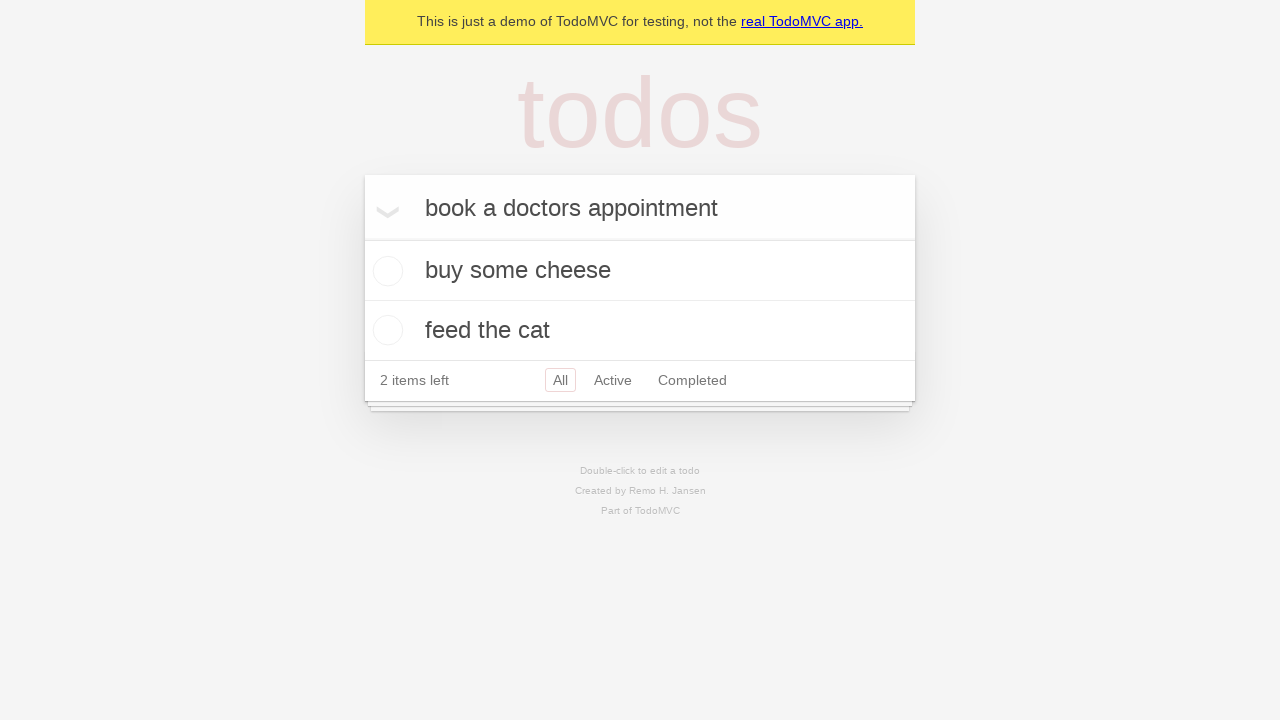

Pressed Enter to create third todo on internal:attr=[placeholder="What needs to be done?"i]
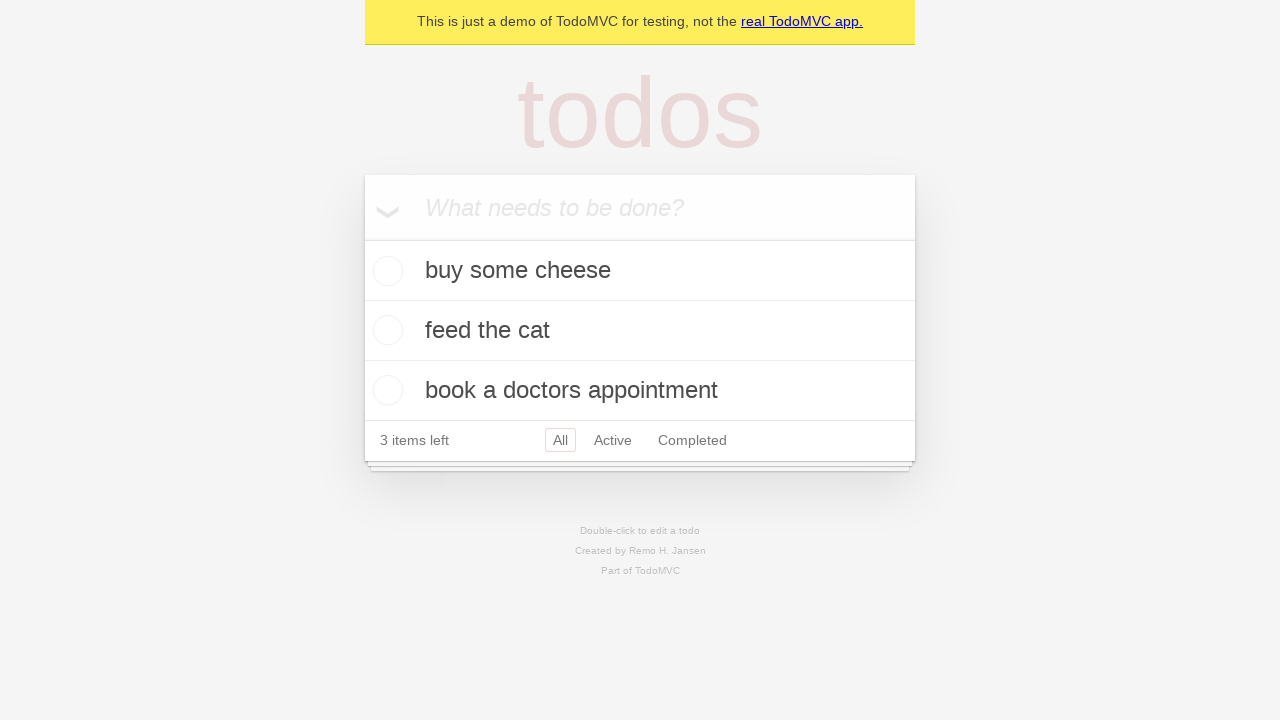

Located all todo items
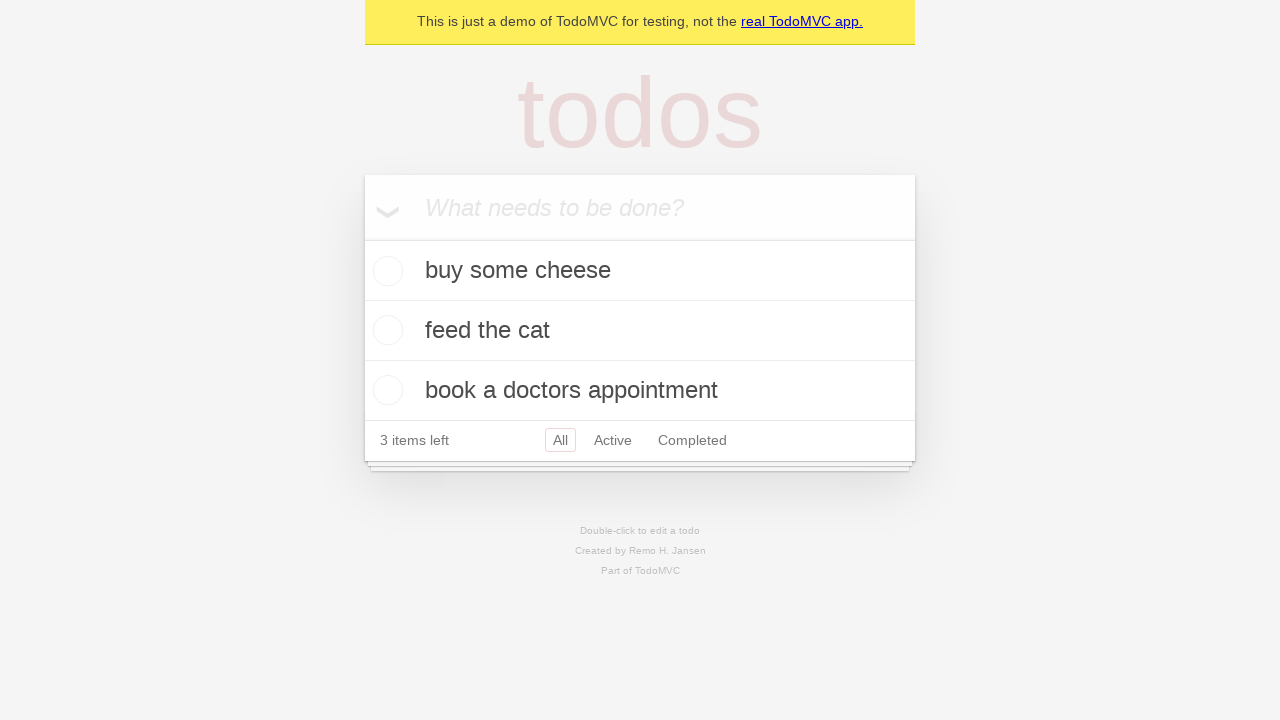

Double-clicked second todo item to enter edit mode at (640, 331) on internal:testid=[data-testid="todo-item"s] >> nth=1
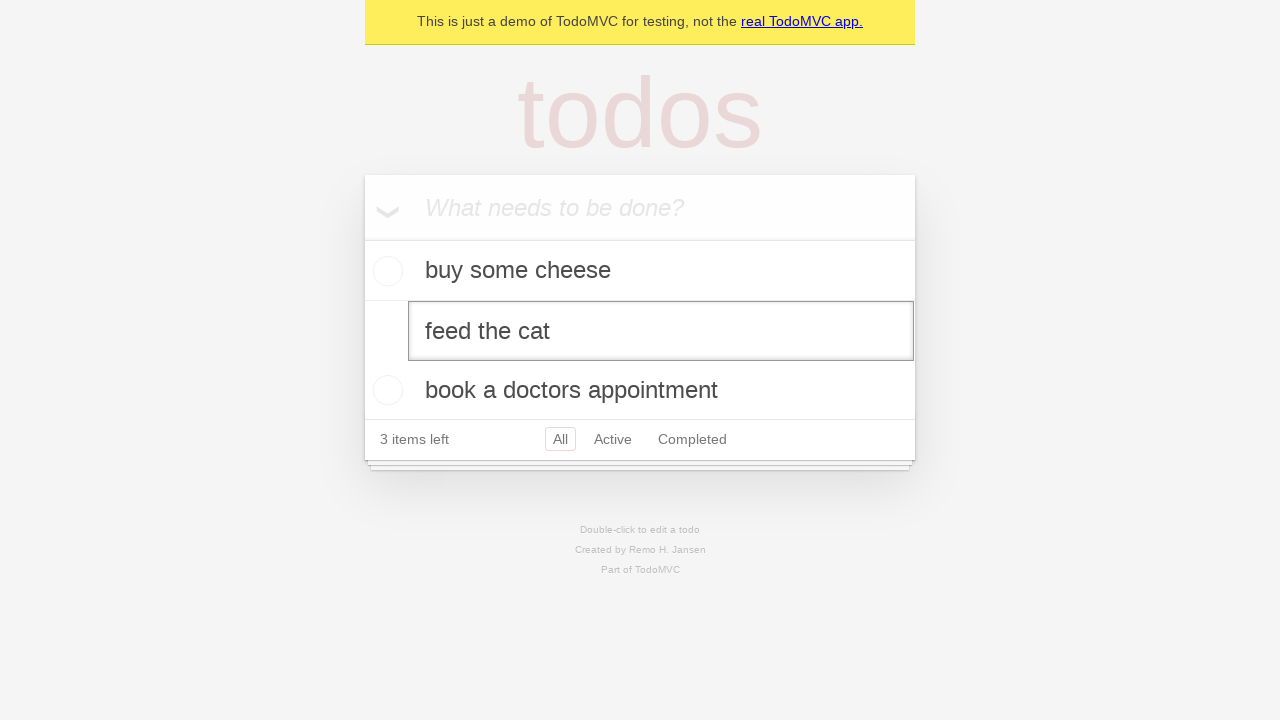

Changed edit text to 'buy some sausages' on internal:testid=[data-testid="todo-item"s] >> nth=1 >> internal:role=textbox[nam
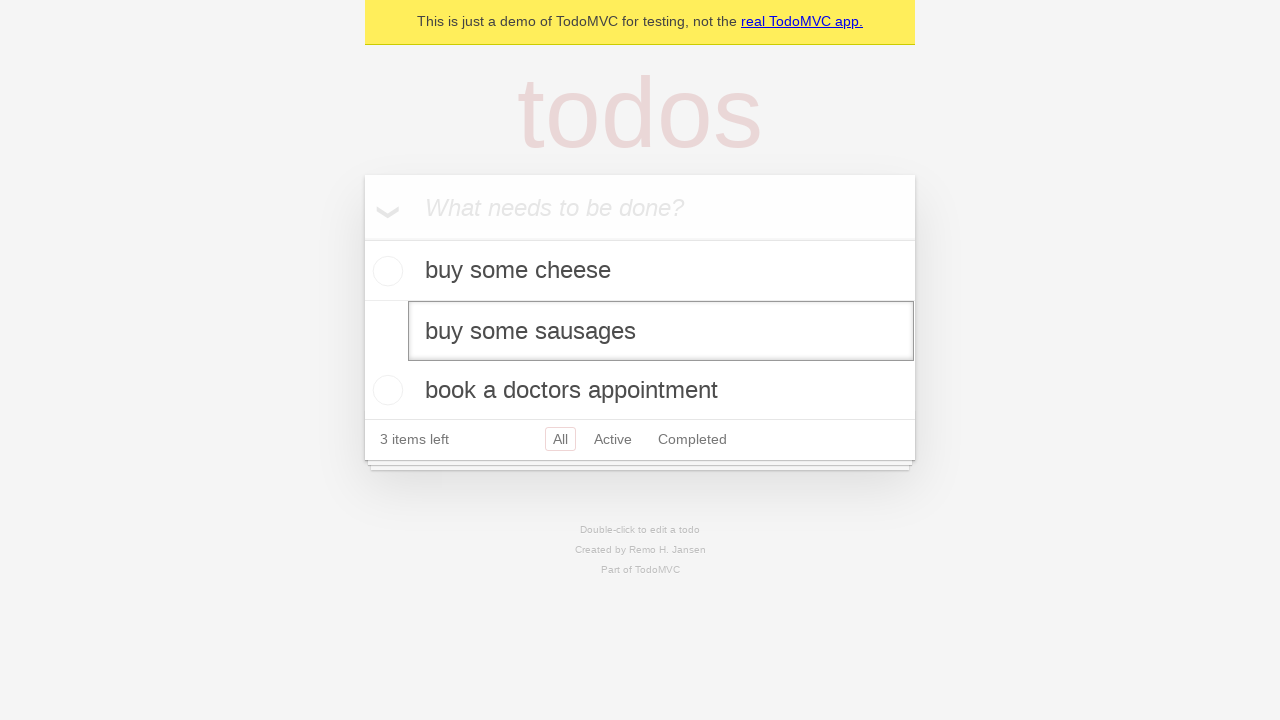

Pressed Escape to cancel edit and restore original text on internal:testid=[data-testid="todo-item"s] >> nth=1 >> internal:role=textbox[nam
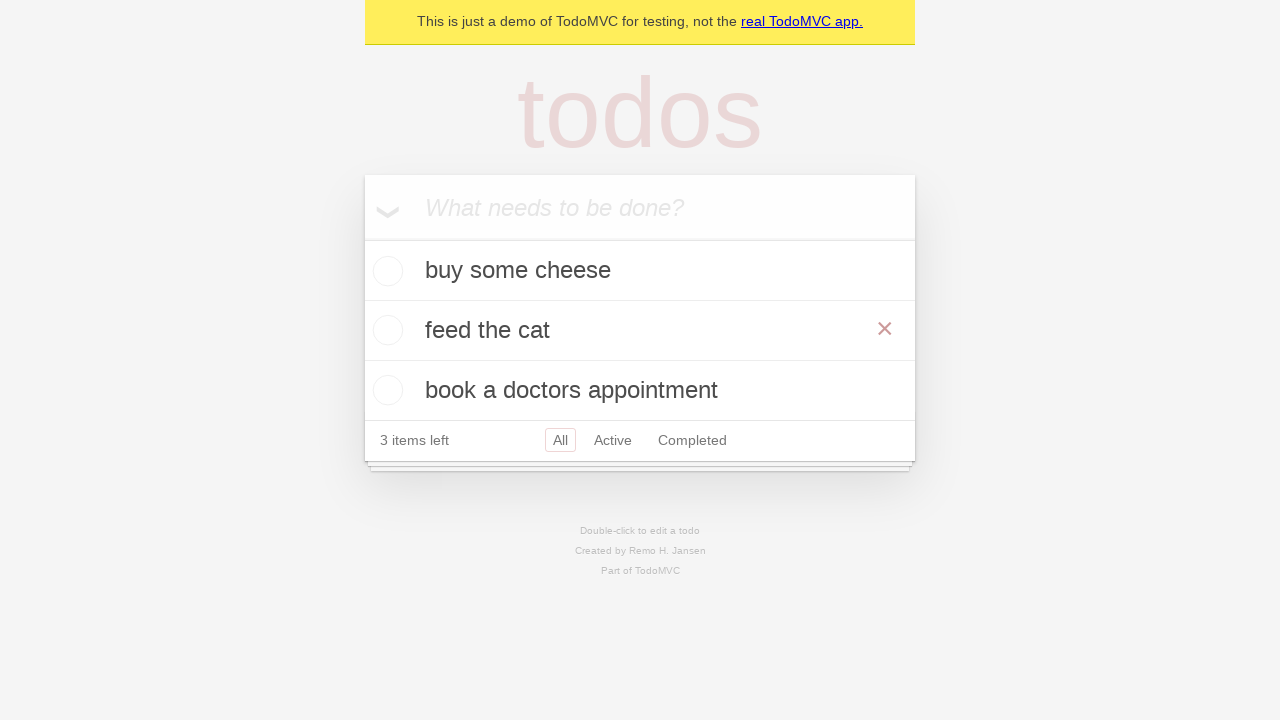

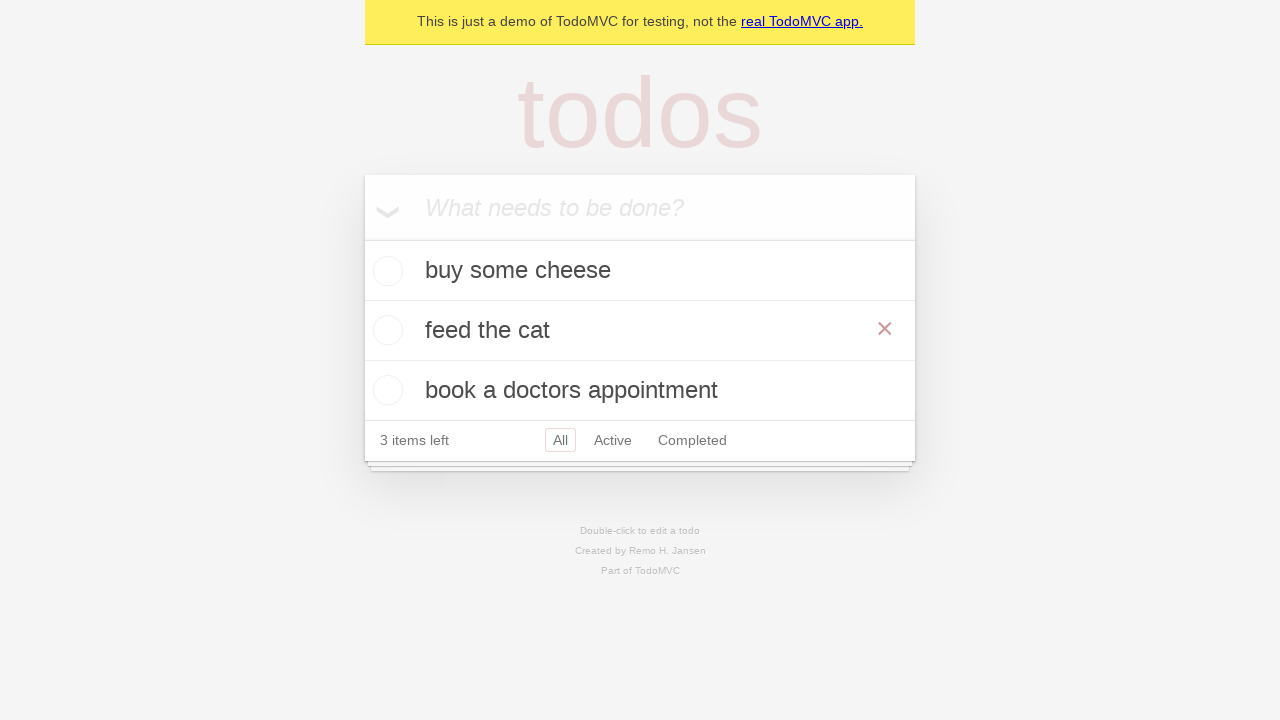